Tests the SpiceJet flight booking form by clicking on the origin field and entering an airport code

Starting URL: https://www.spicejet.com/

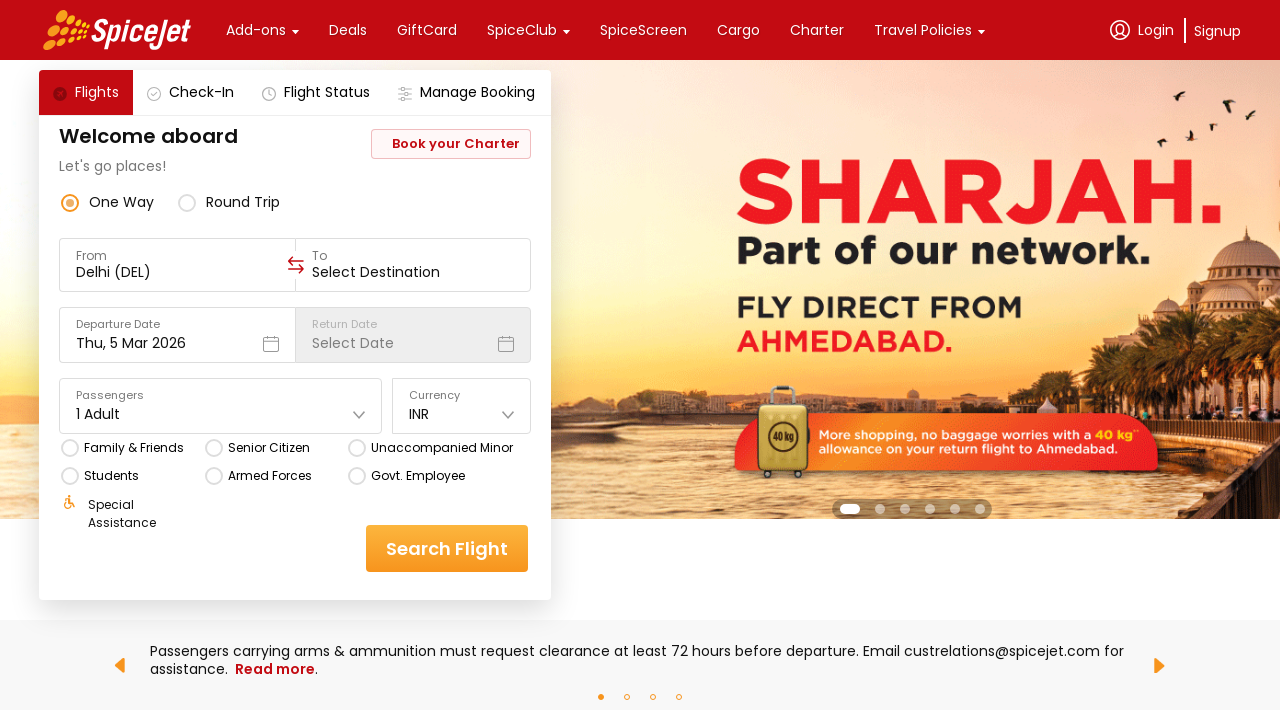

Clicked on the origin field in SpiceJet flight booking form at (178, 272) on xpath=//div[@data-testid='to-testID-origin']/div/div/input
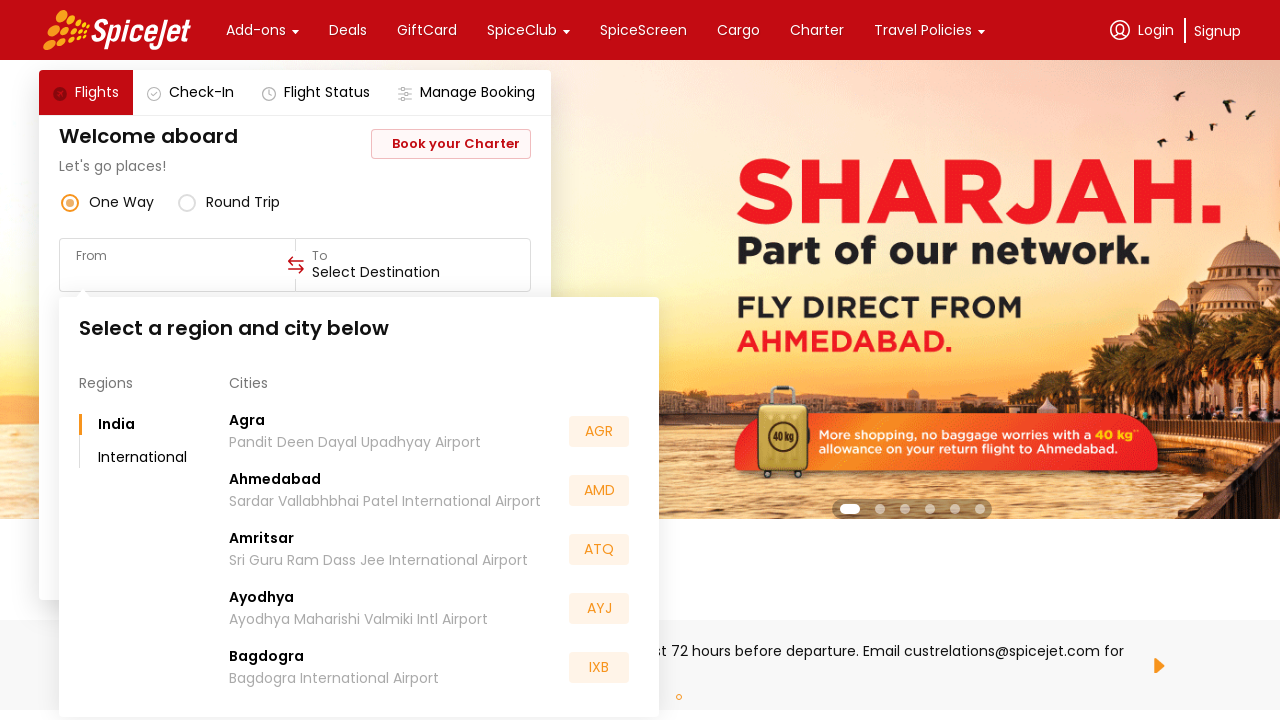

Entered airport code 'BLR' in the origin field on xpath=//div[@data-testid='to-testID-origin']/div/div/input
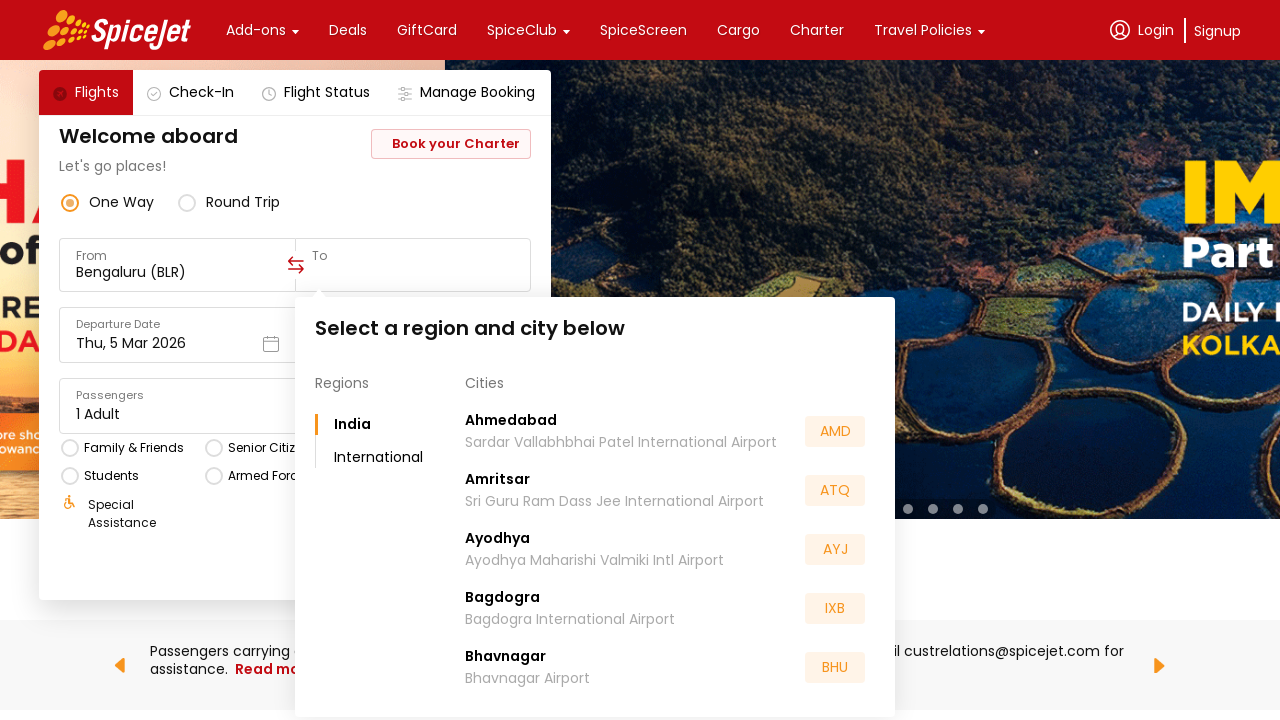

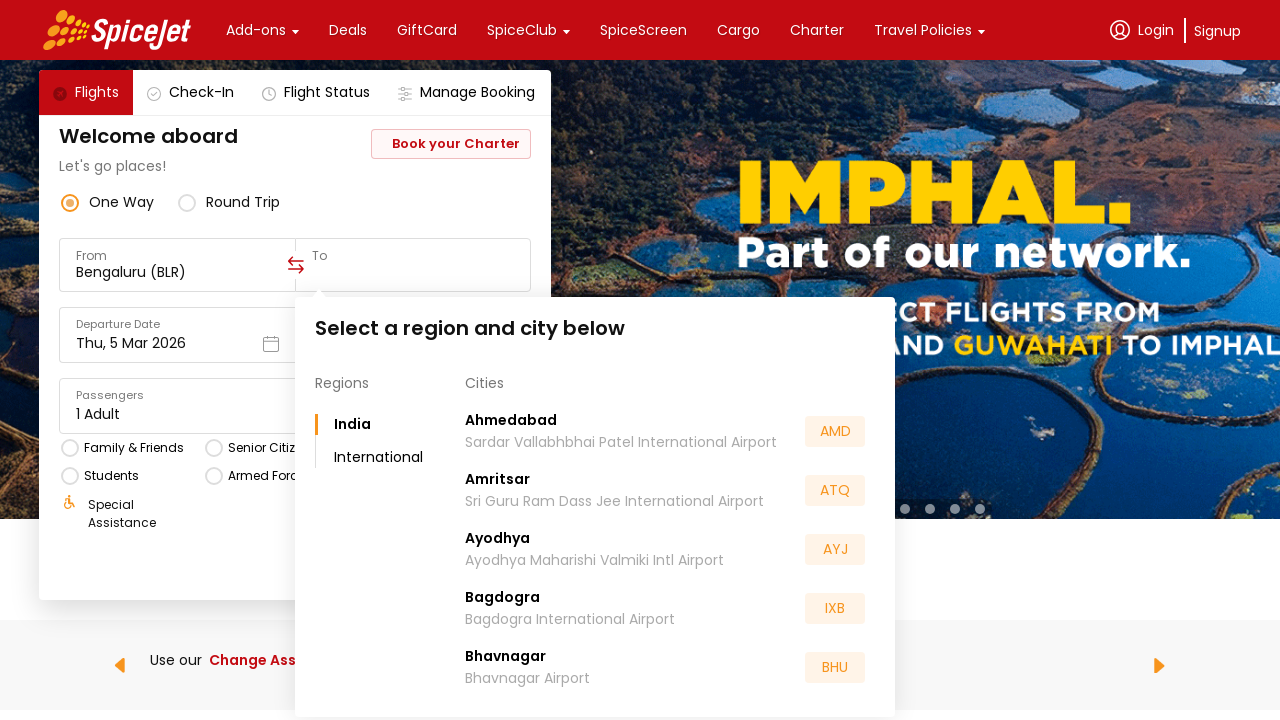